Tests basic browser navigation functionality including navigating to a page, going back, forward, and refreshing the page

Starting URL: https://contacts-app.tobbymarshall815.vercel.app/

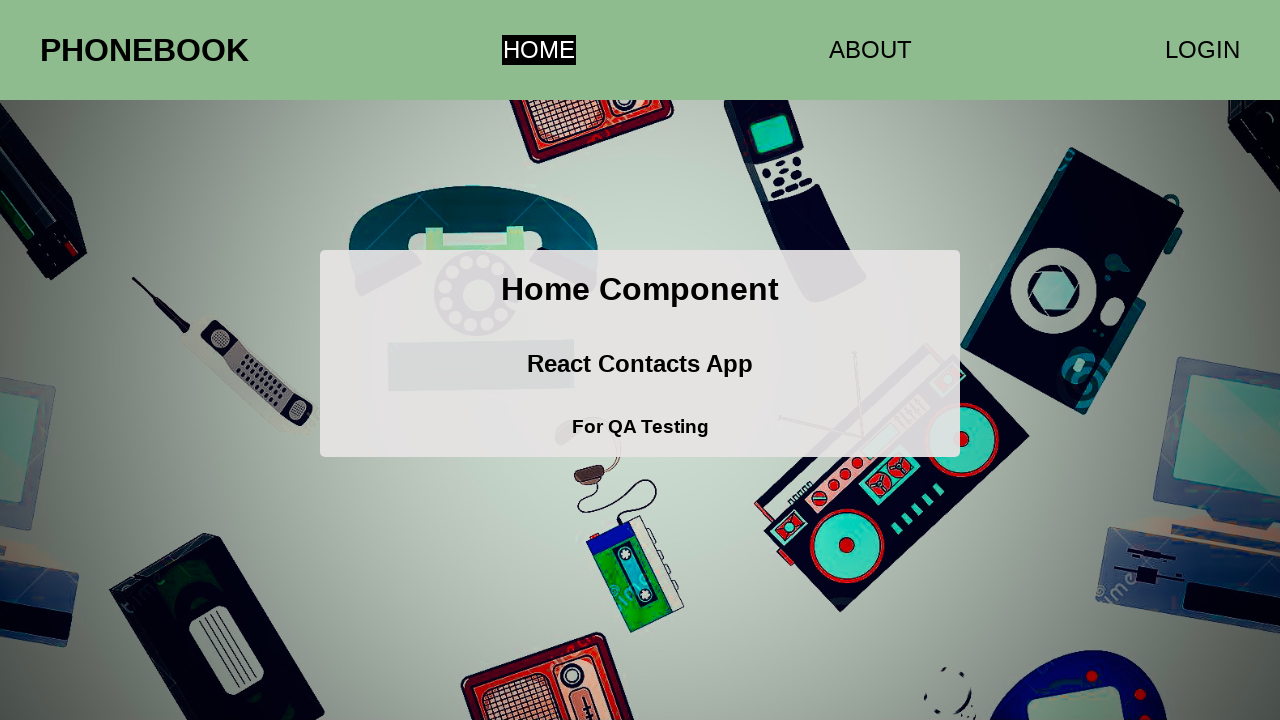

Navigated back in browser history
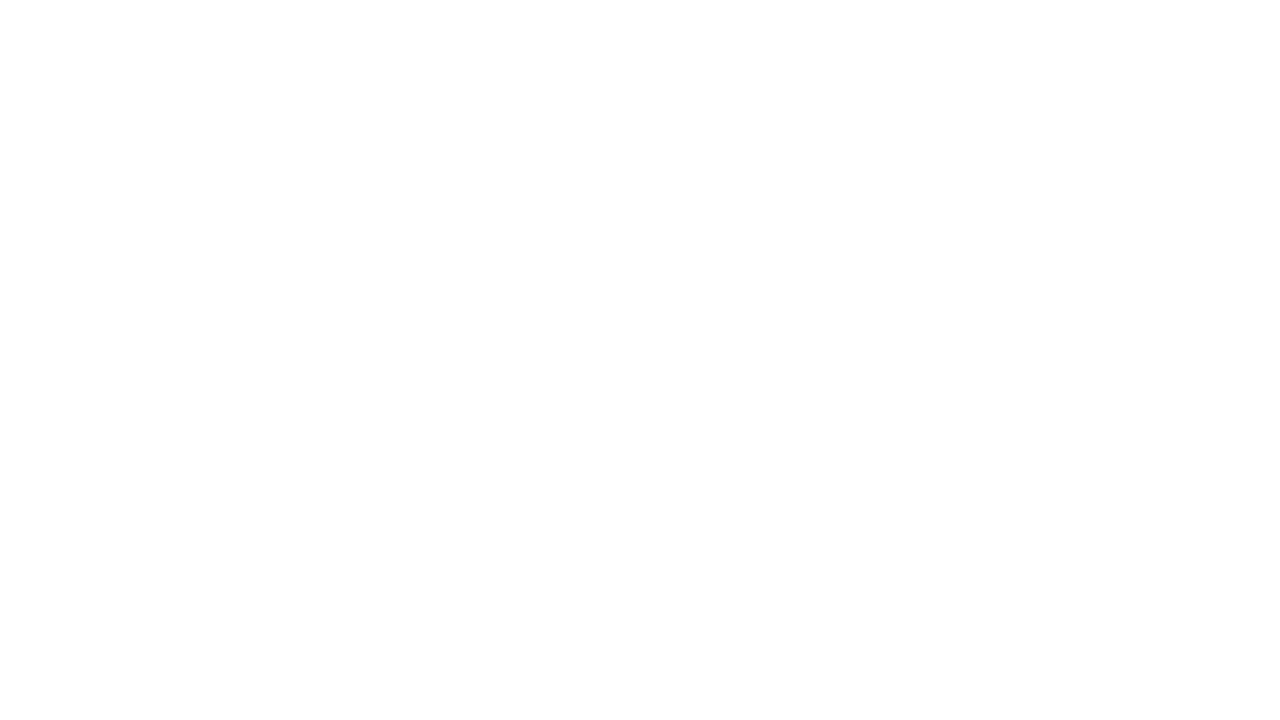

Navigated forward in browser history
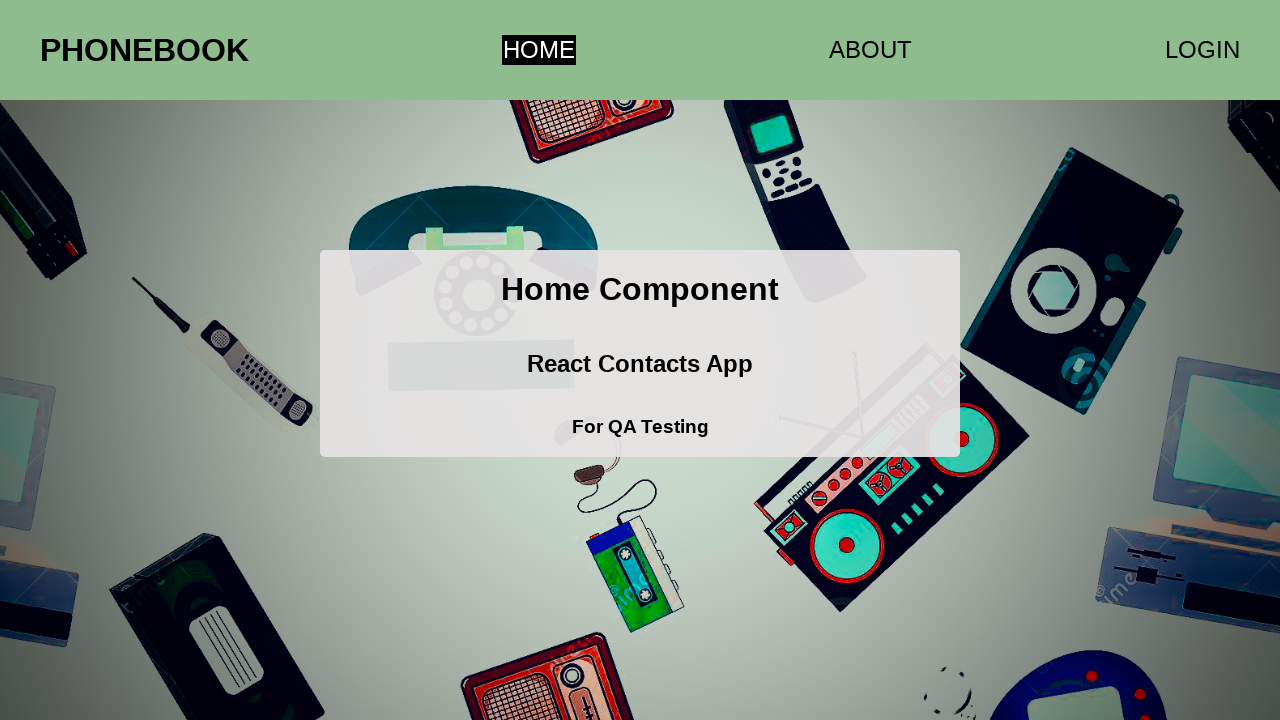

Refreshed the page
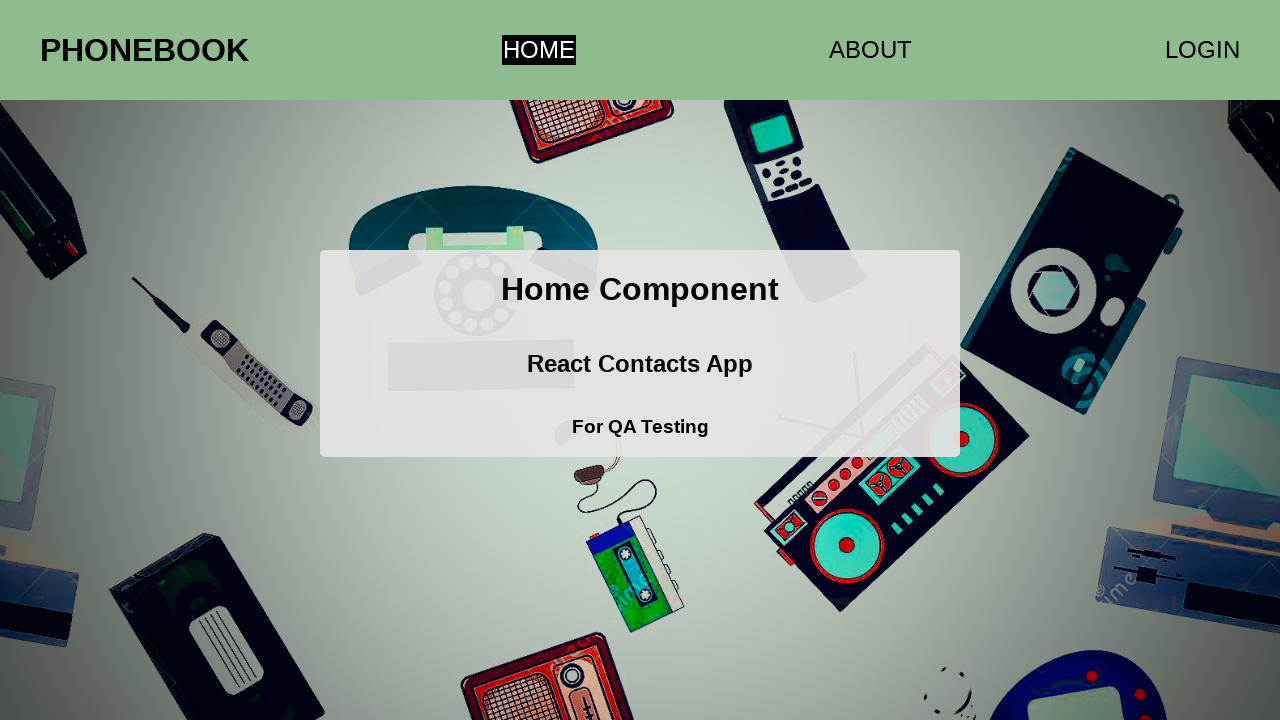

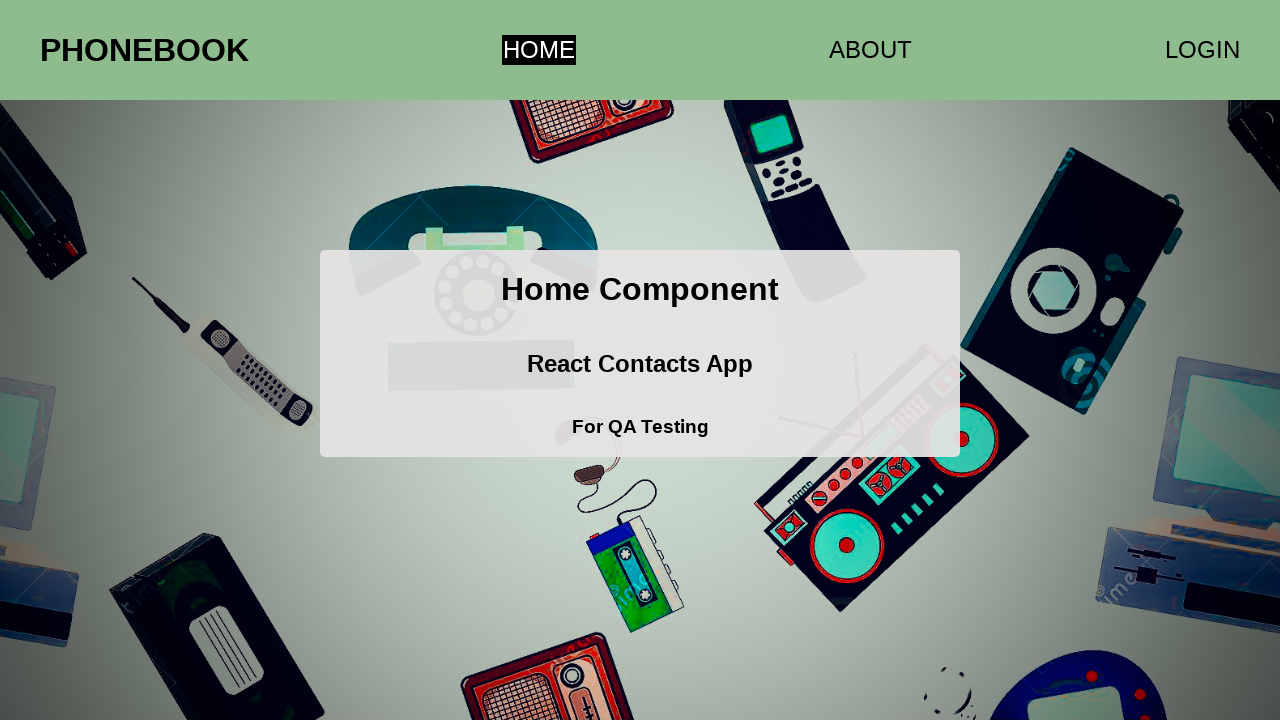